Navigates to Bootswatch default theme page and locates a heading element using role-based locator, then scrolls it into view

Starting URL: https://bootswatch.com/default/

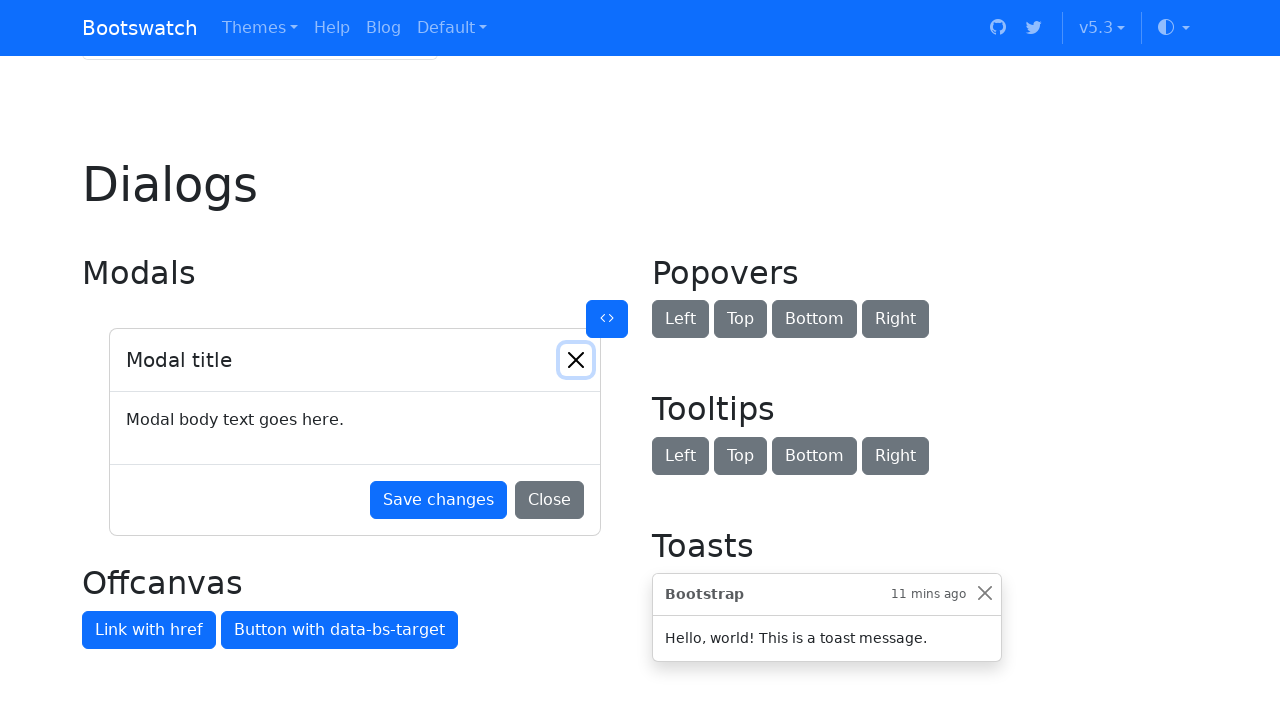

Navigated to Bootswatch default theme page
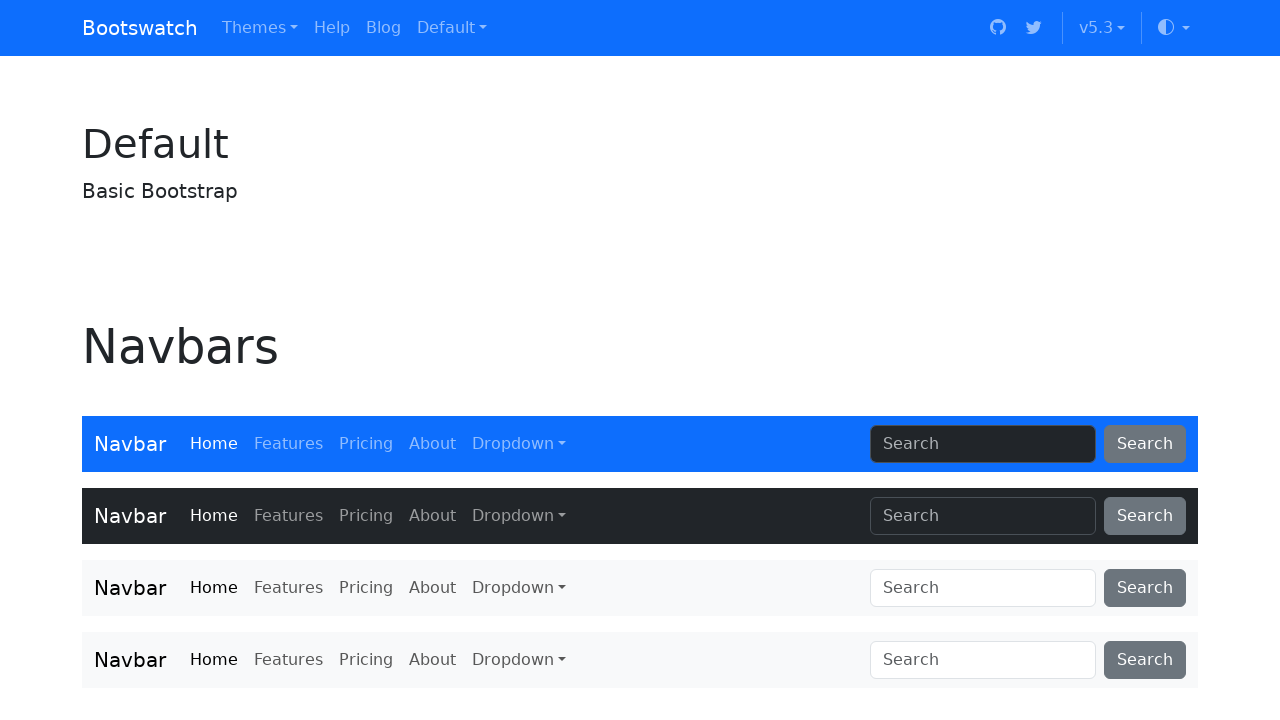

Located heading element with role-based locator (Heading 2)
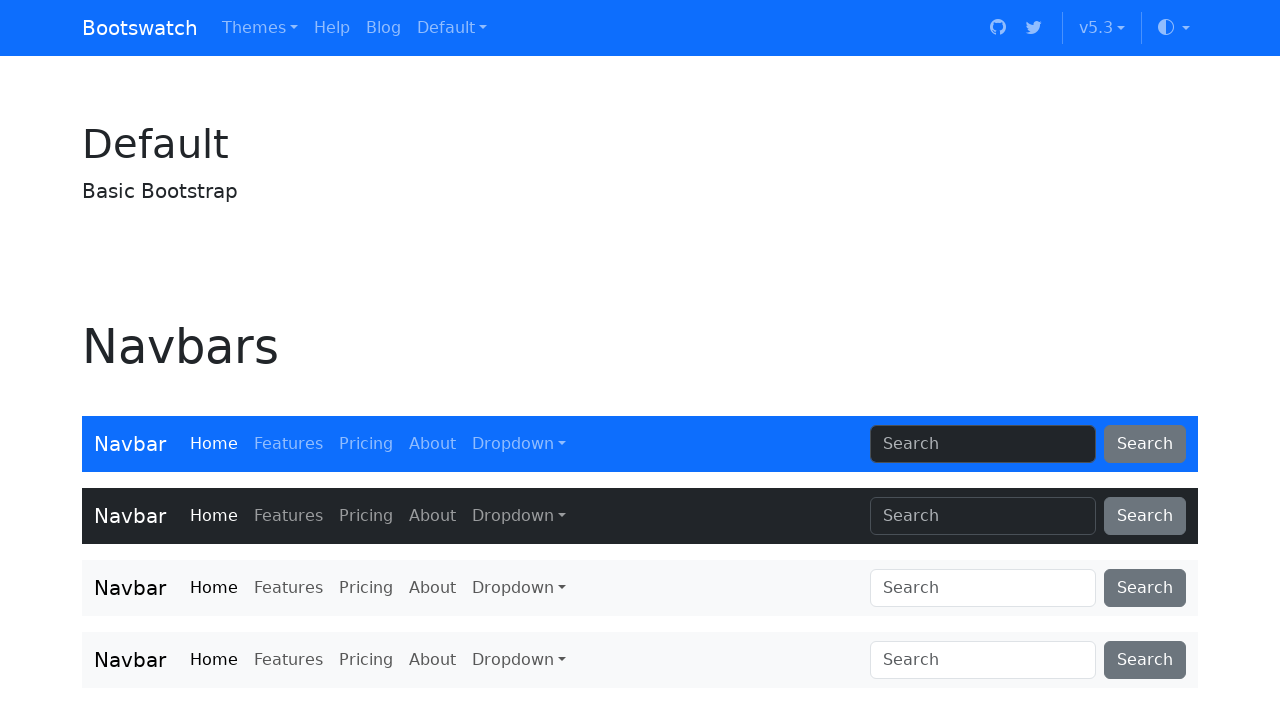

Scrolled heading into view
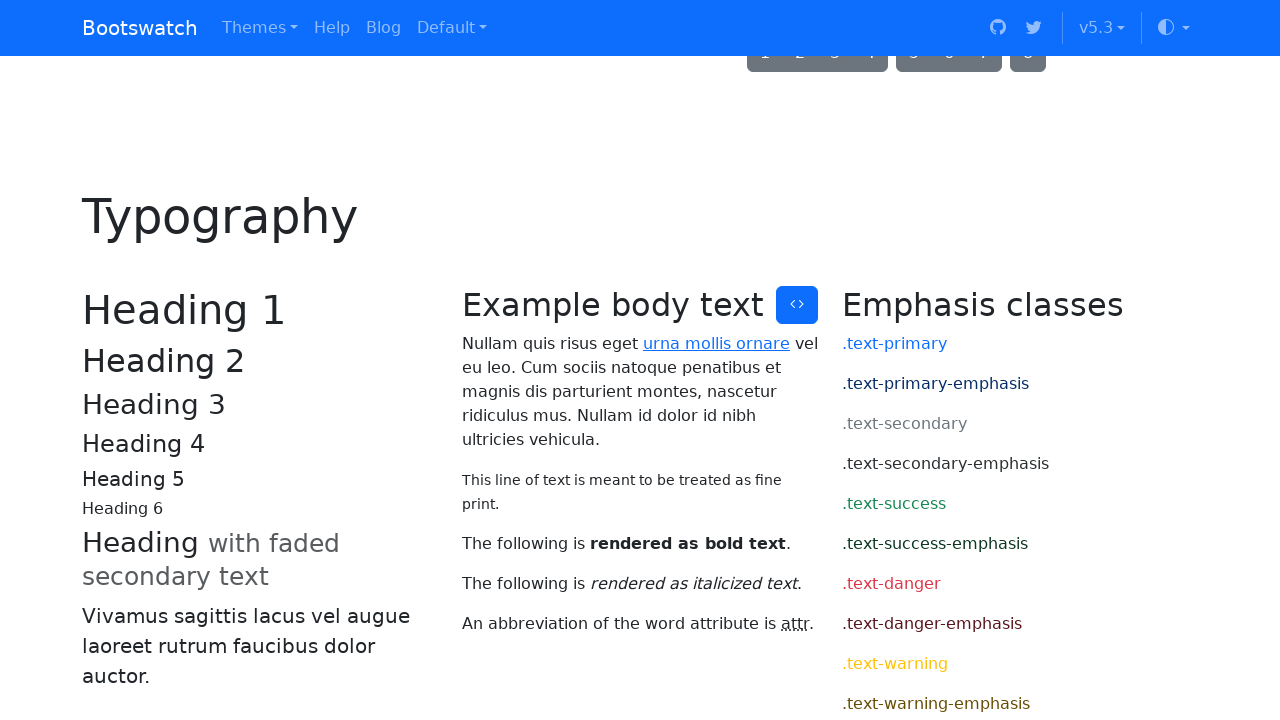

Heading element is now visible
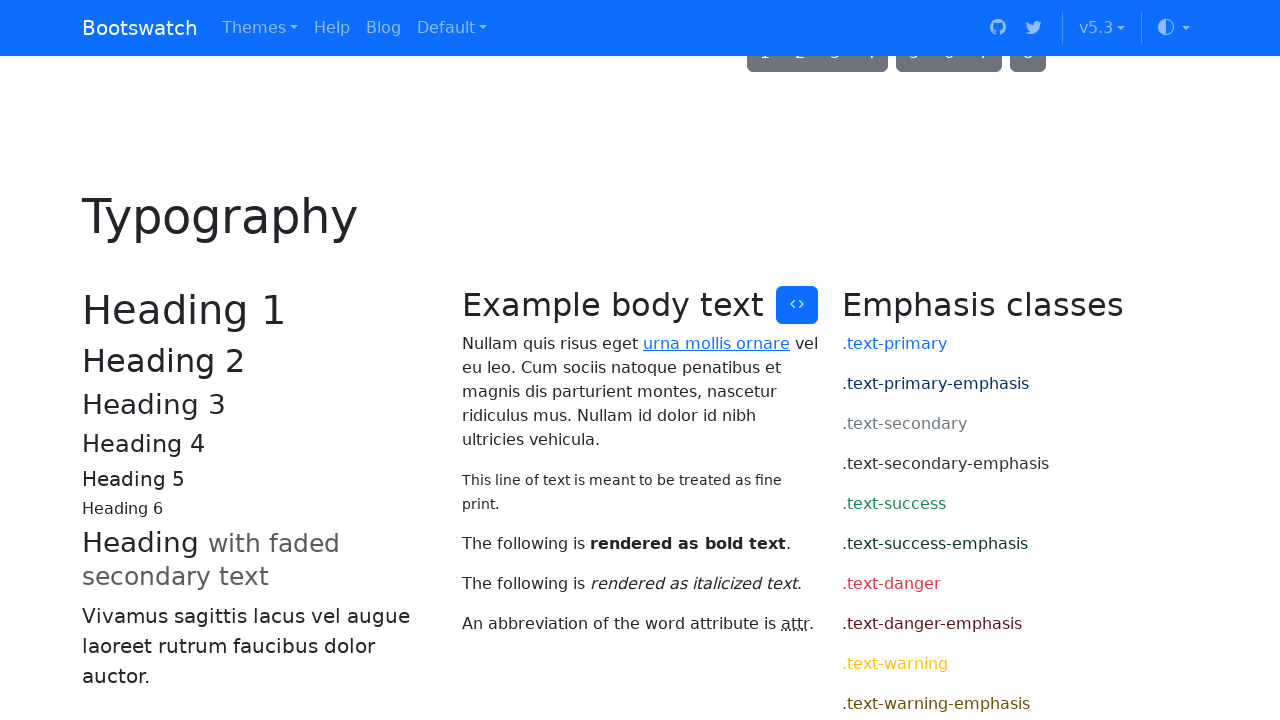

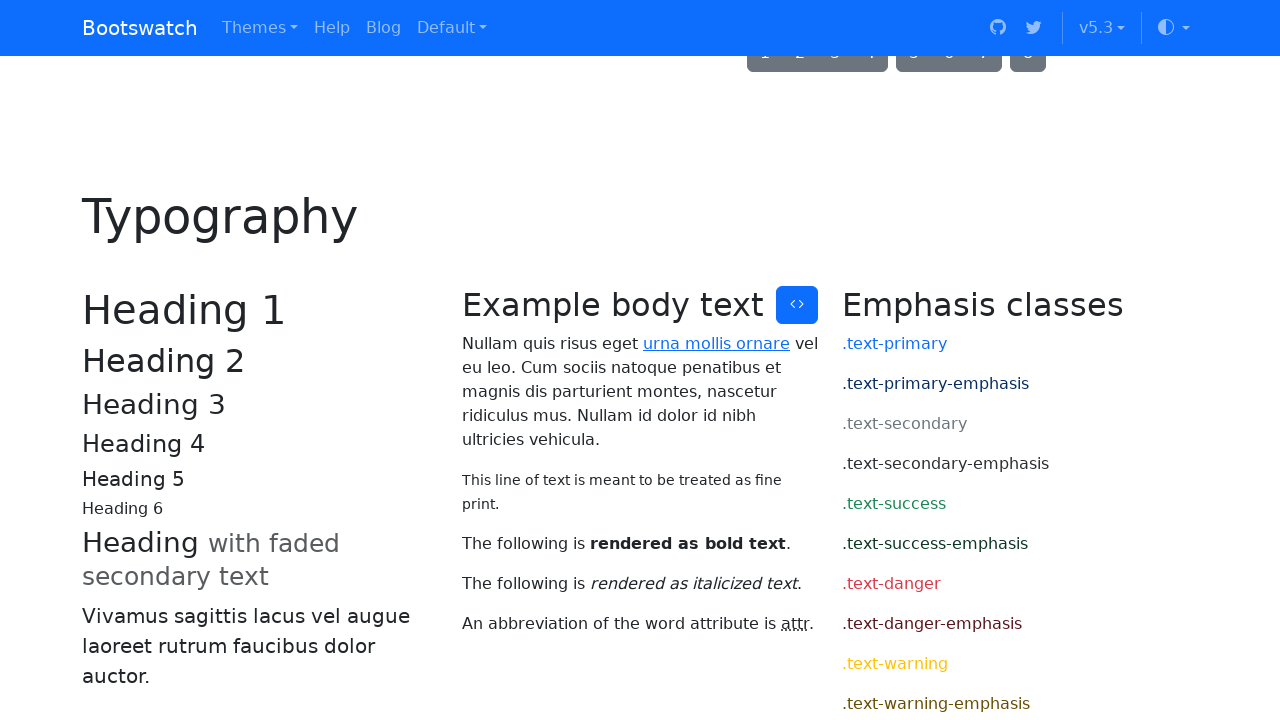